Tests entering text in a JavaScript prompt dialog by clicking the third button, entering a name, and verifying it appears in the result

Starting URL: https://testcenter.techproeducation.com/index.php?page=javascript-alerts

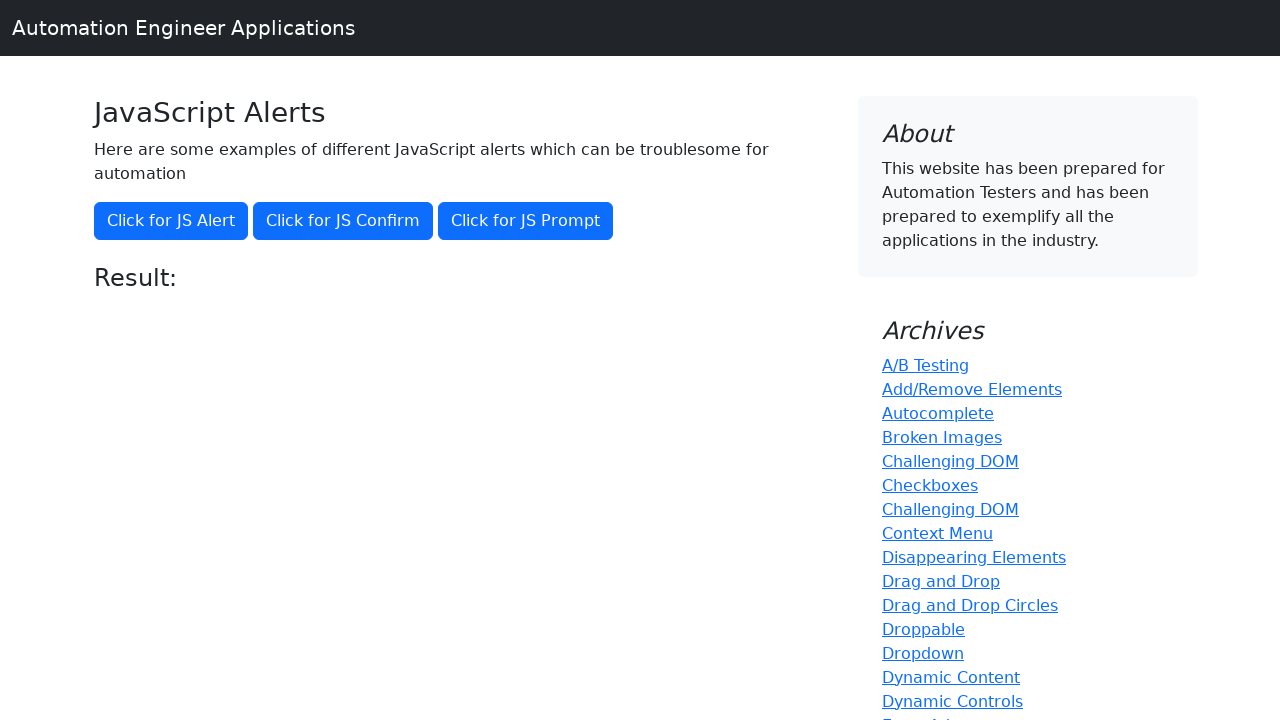

Set up dialog handler to accept prompt with name 'David'
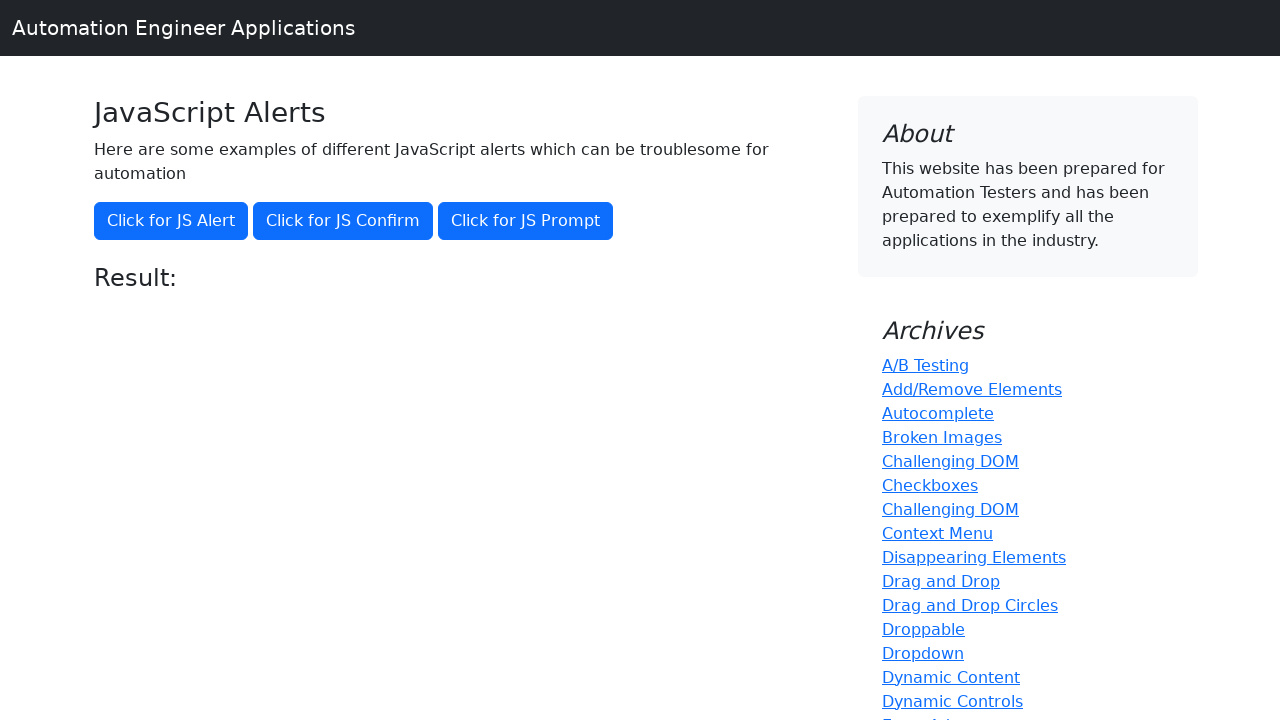

Clicked the prompt button to trigger JavaScript alert at (526, 221) on button[onclick='jsPrompt()']
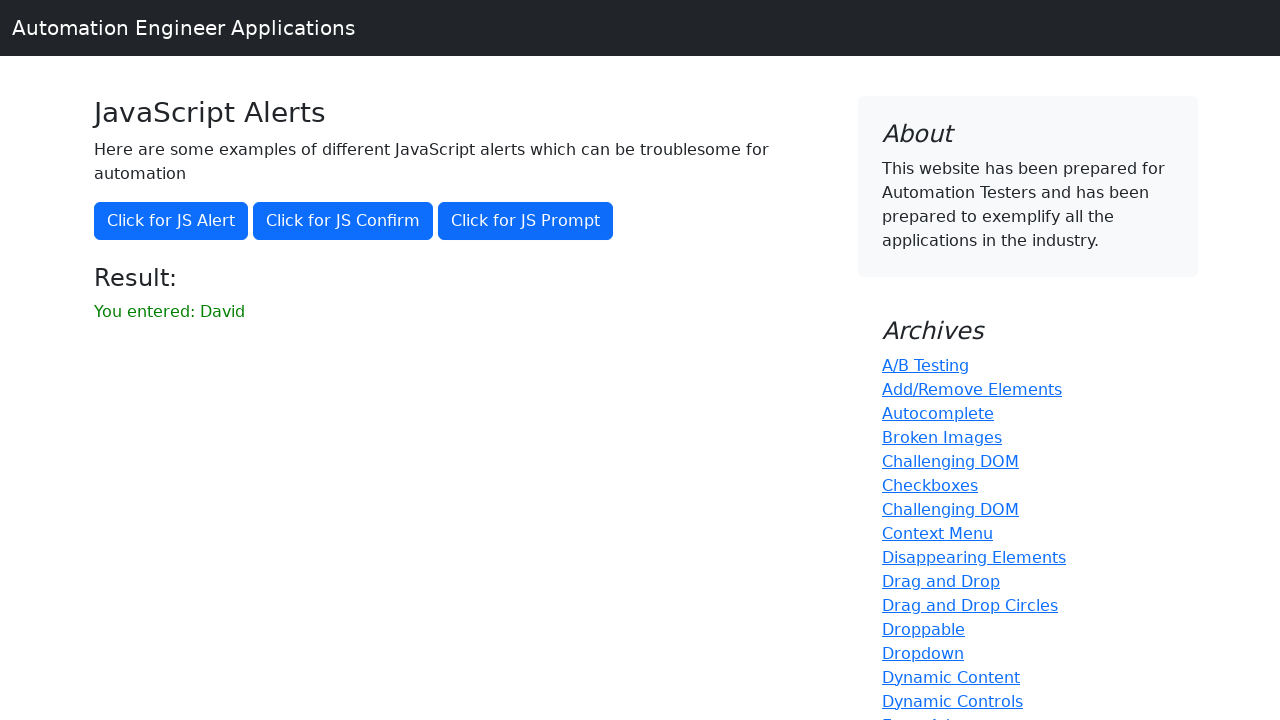

Result element loaded after prompt submission
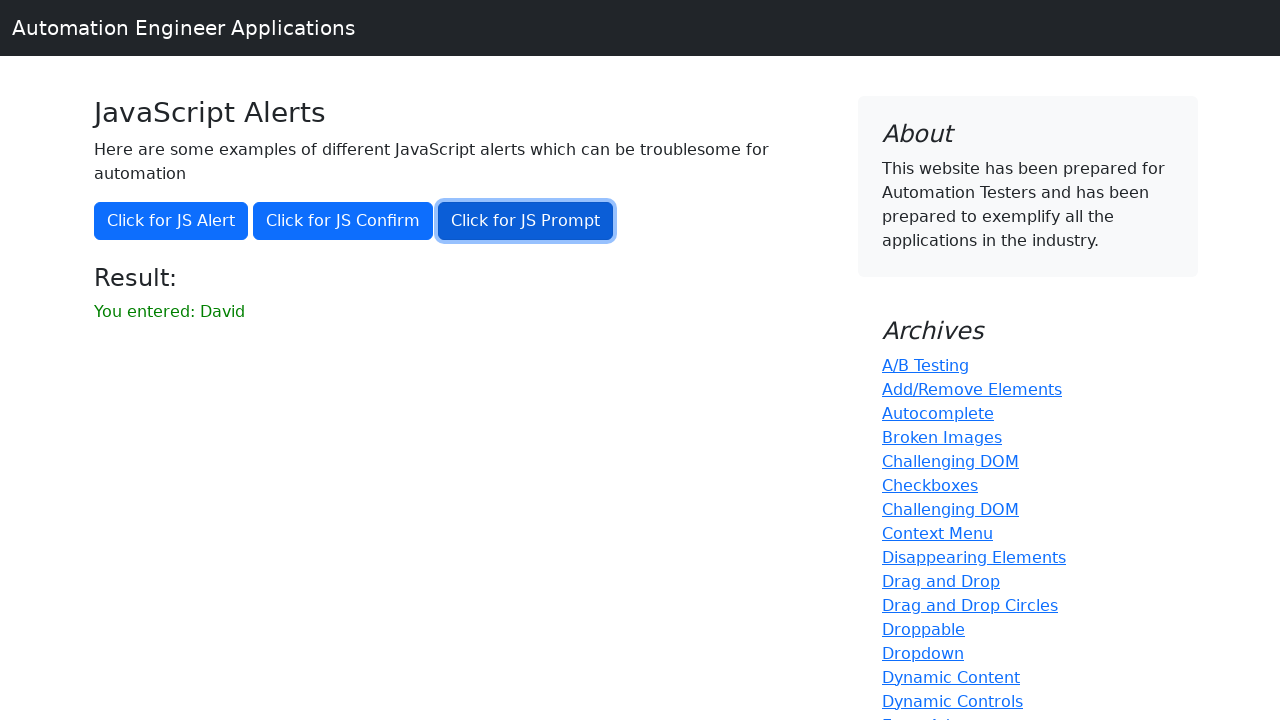

Retrieved result text from page
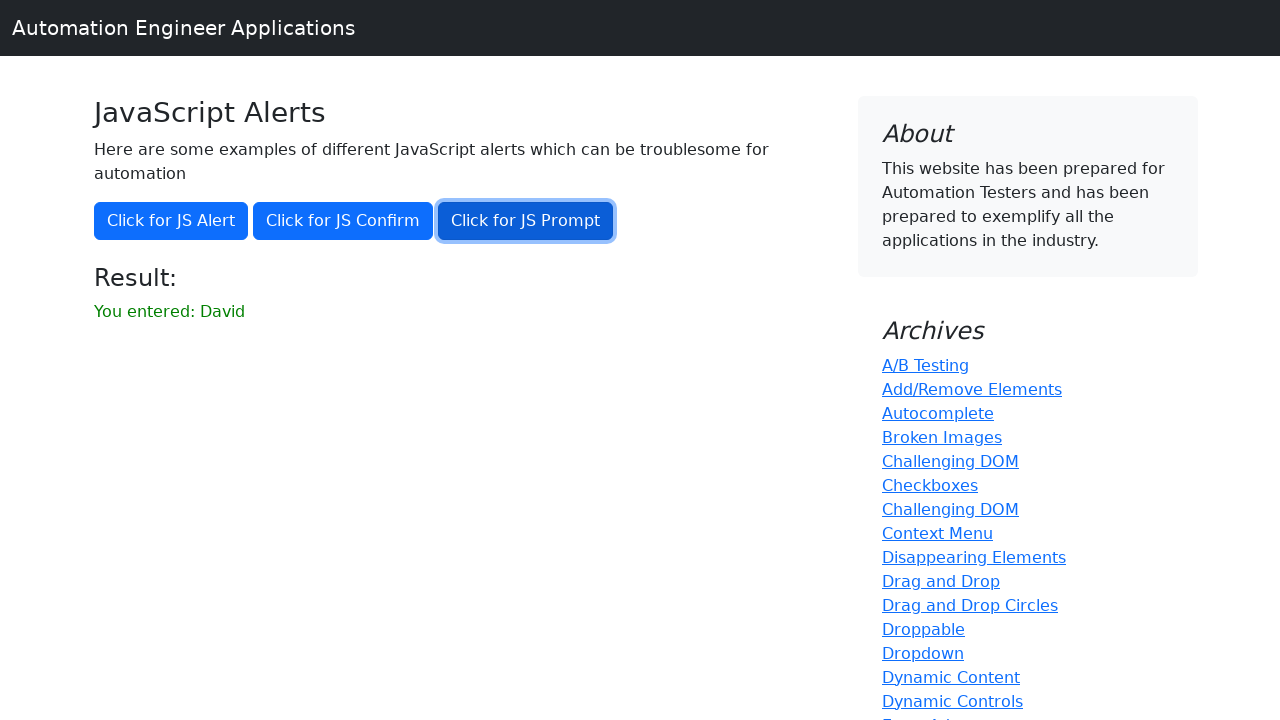

Verified that 'David' appears in the result text
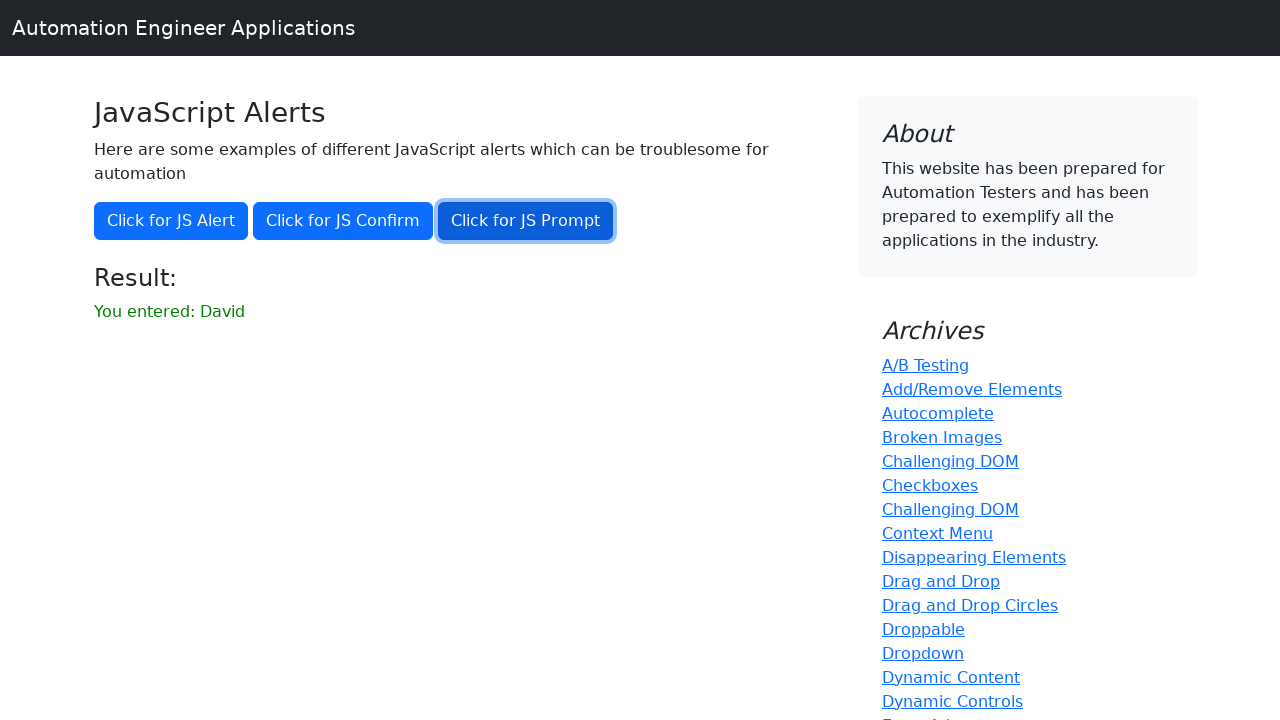

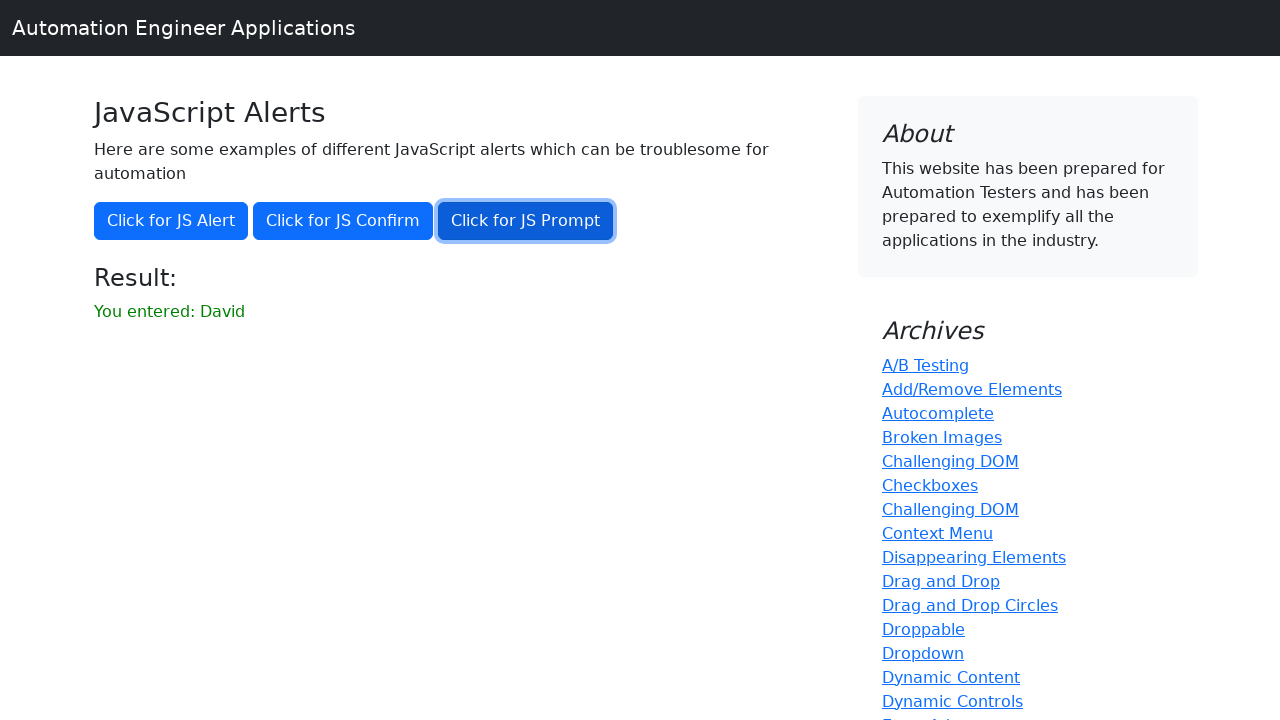